Tests that the checkbox can be removed and then added back by clicking the toggle button twice, verifying the checkbox disappears and reappears.

Starting URL: https://the-internet.herokuapp.com/dynamic_controls

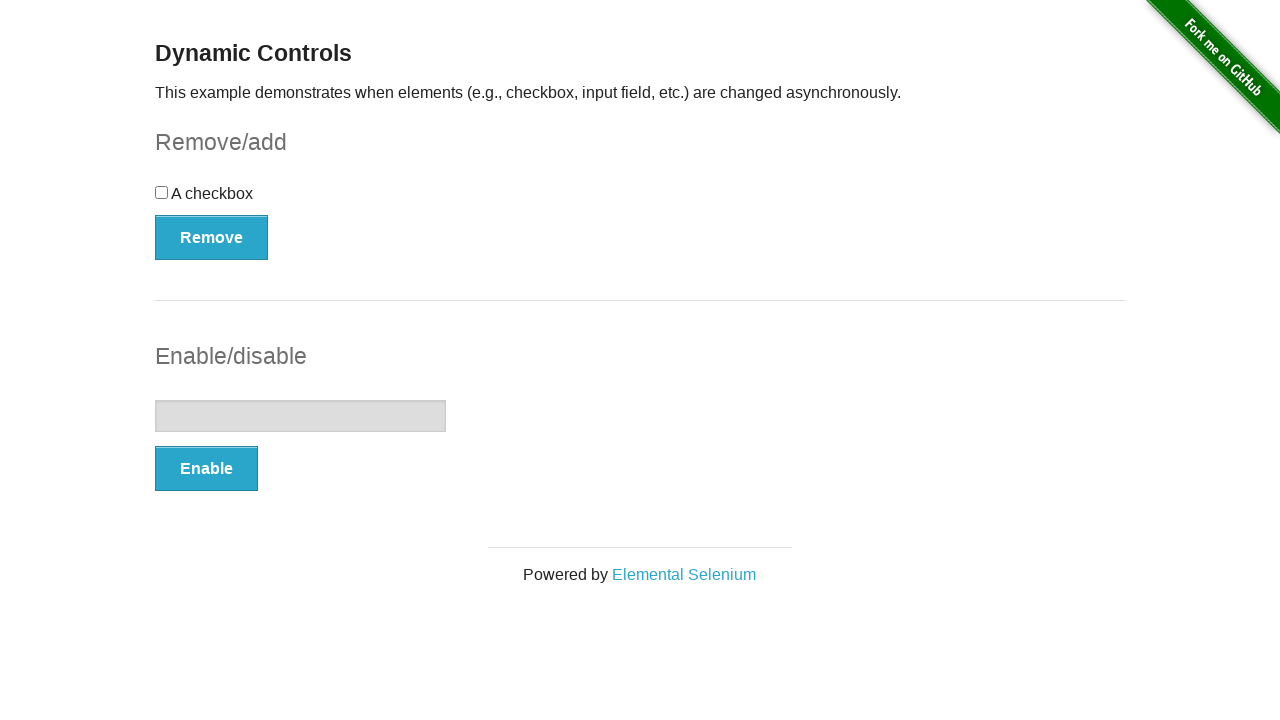

Clicked Remove button to delete the checkbox at (212, 237) on #checkbox-example button
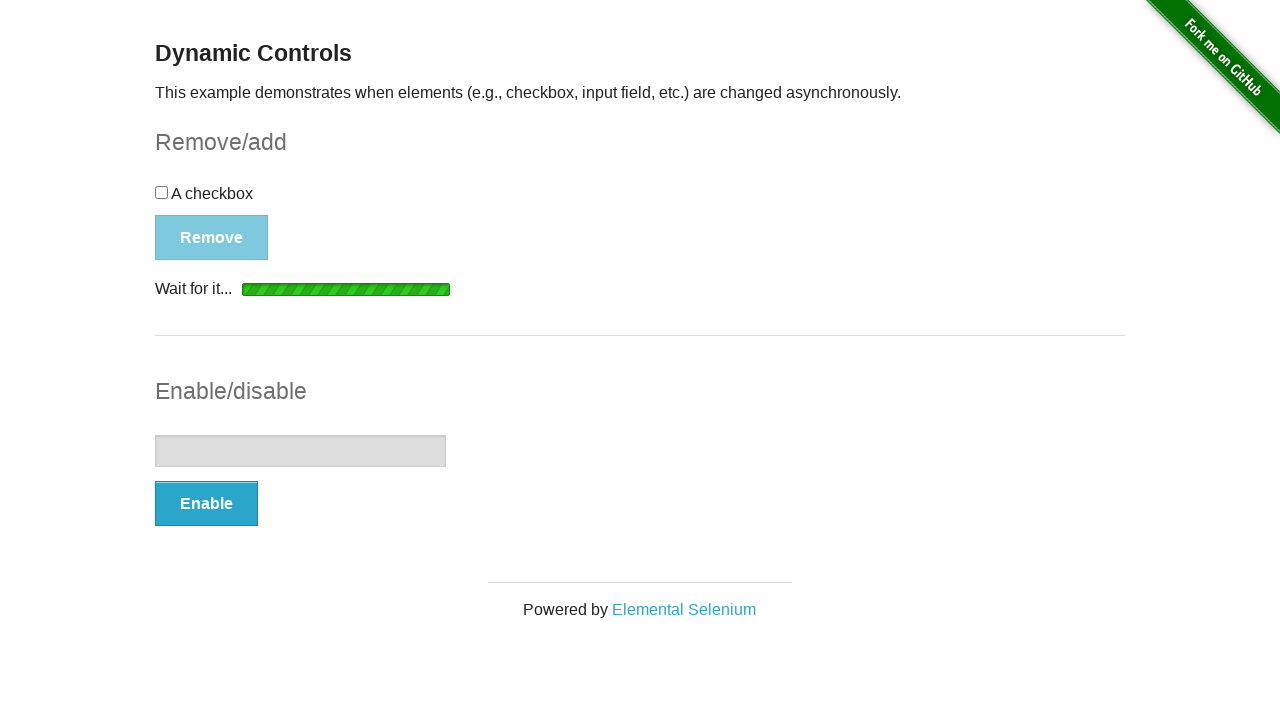

Verified checkbox is hidden/removed
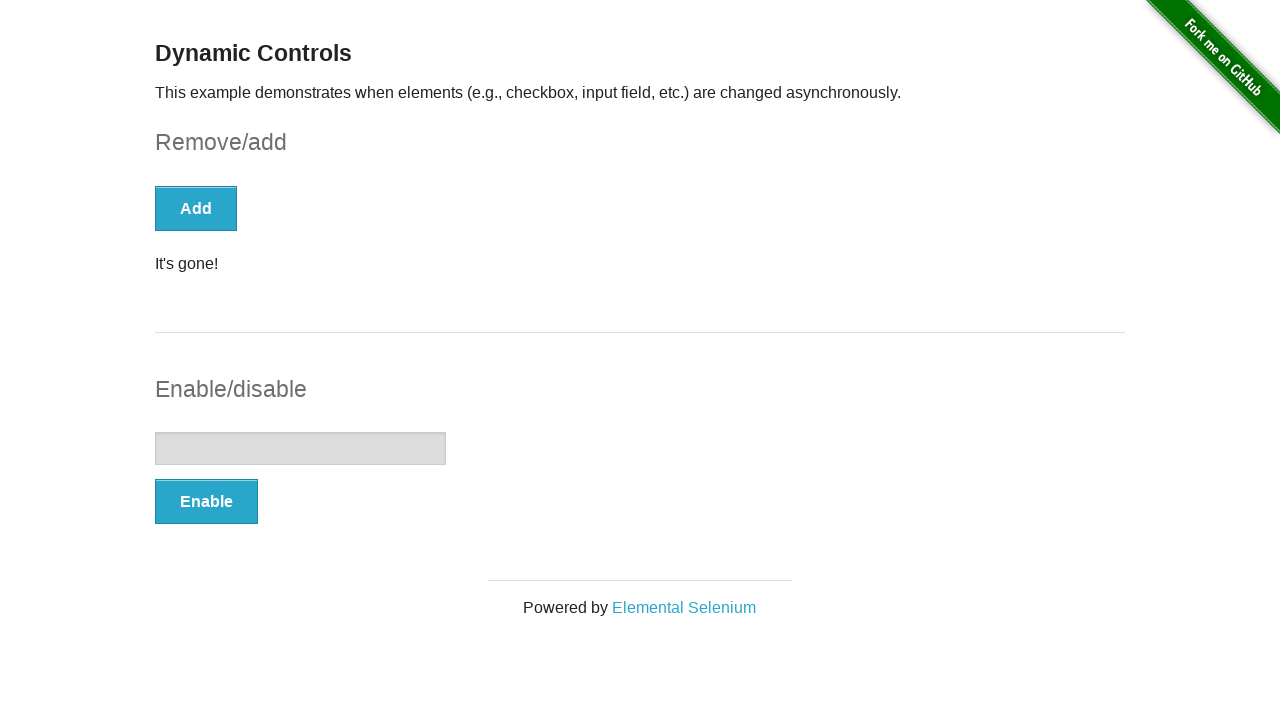

Clicked Add button to restore the checkbox at (196, 208) on #checkbox-example button
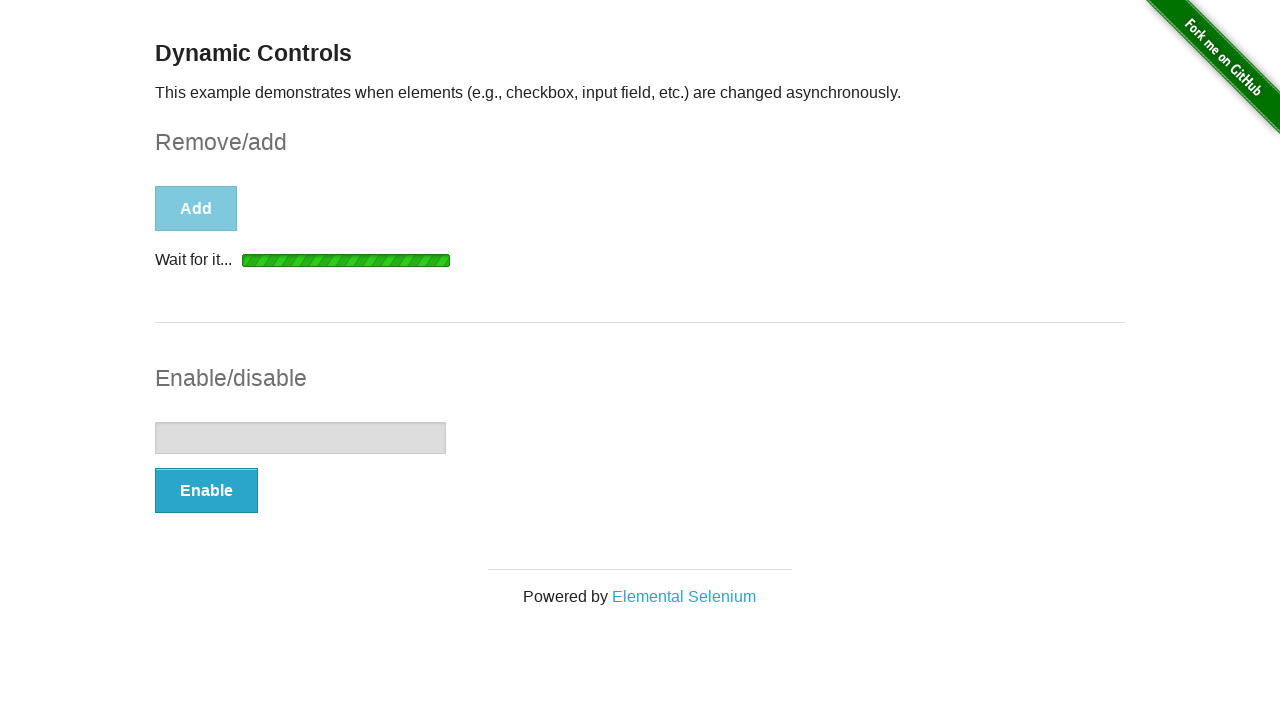

Verified checkbox is visible again
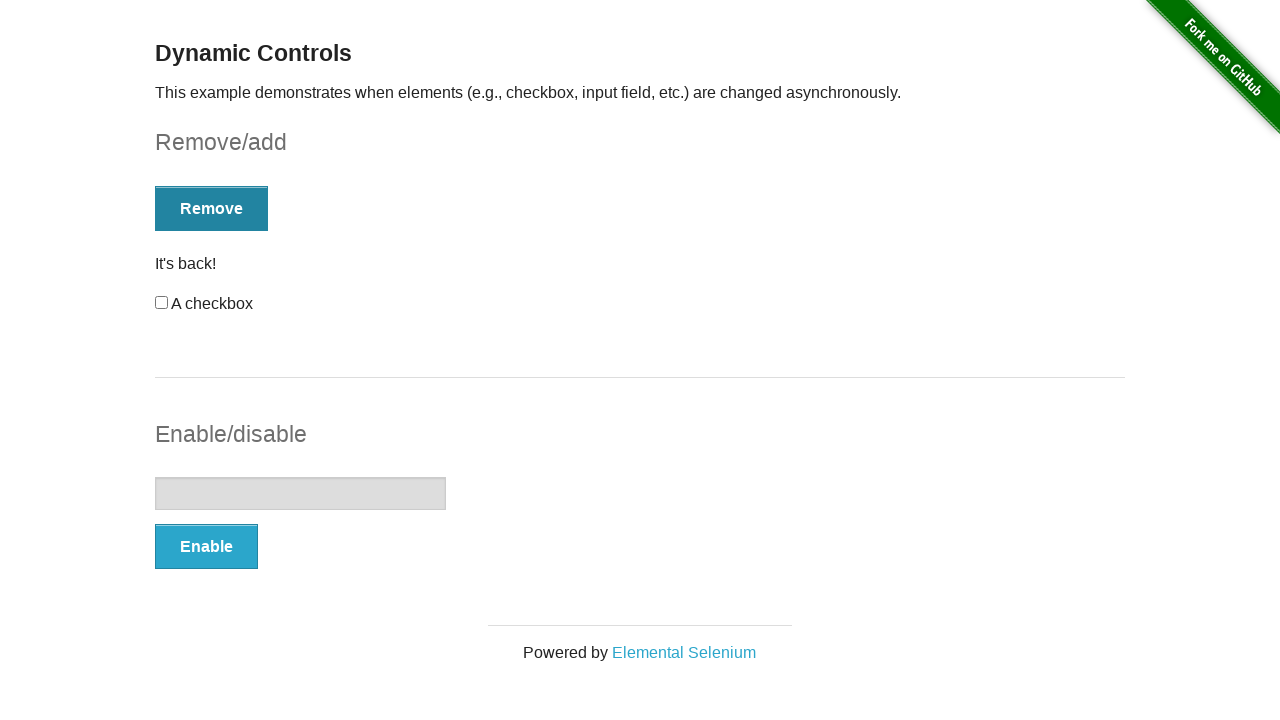

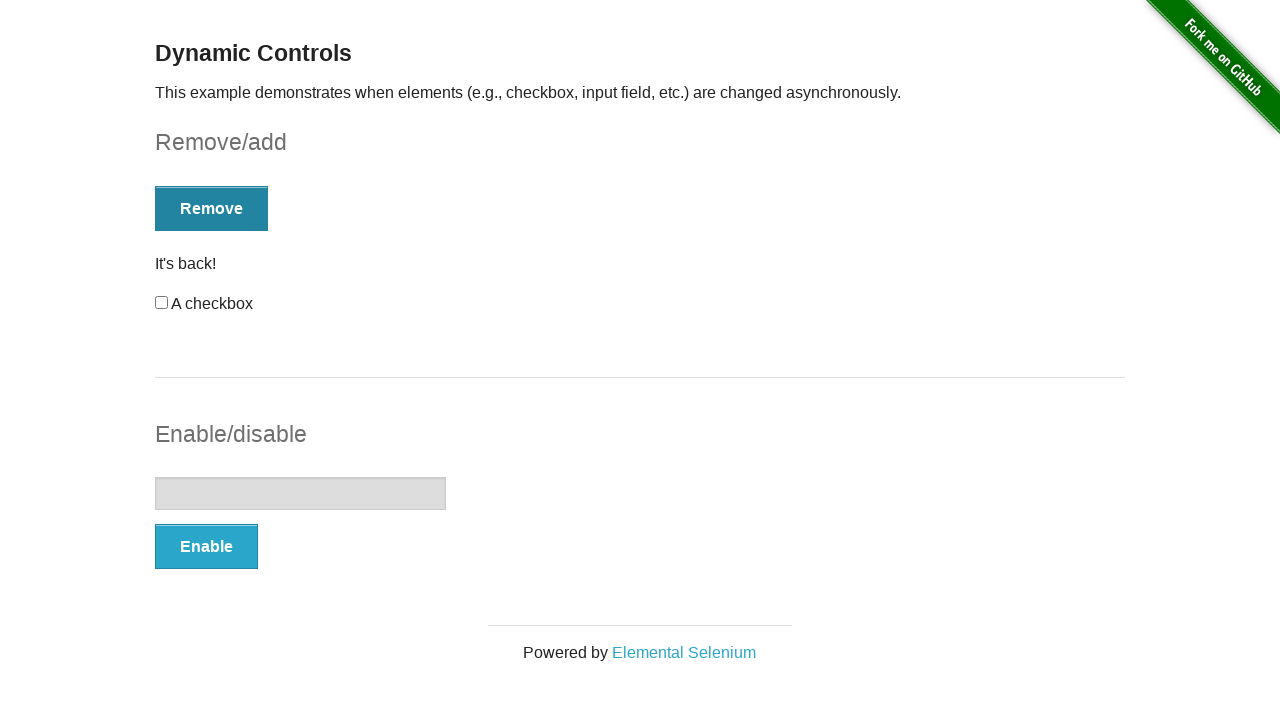